Clicks on the Teams link using an ID-based selector

Starting URL: https://www.microsoft.com/uk-ua/

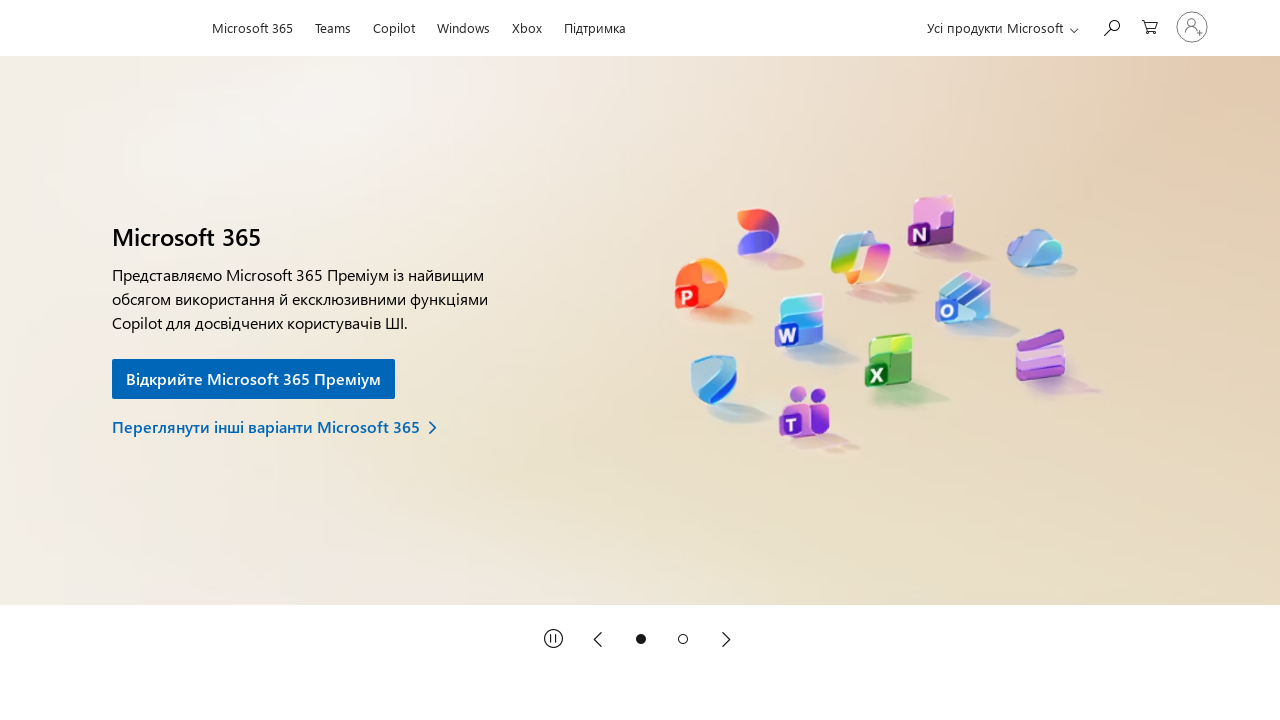

Clicked on Teams link using ID-based selector #l0_Teams at (333, 25) on #l0_Teams
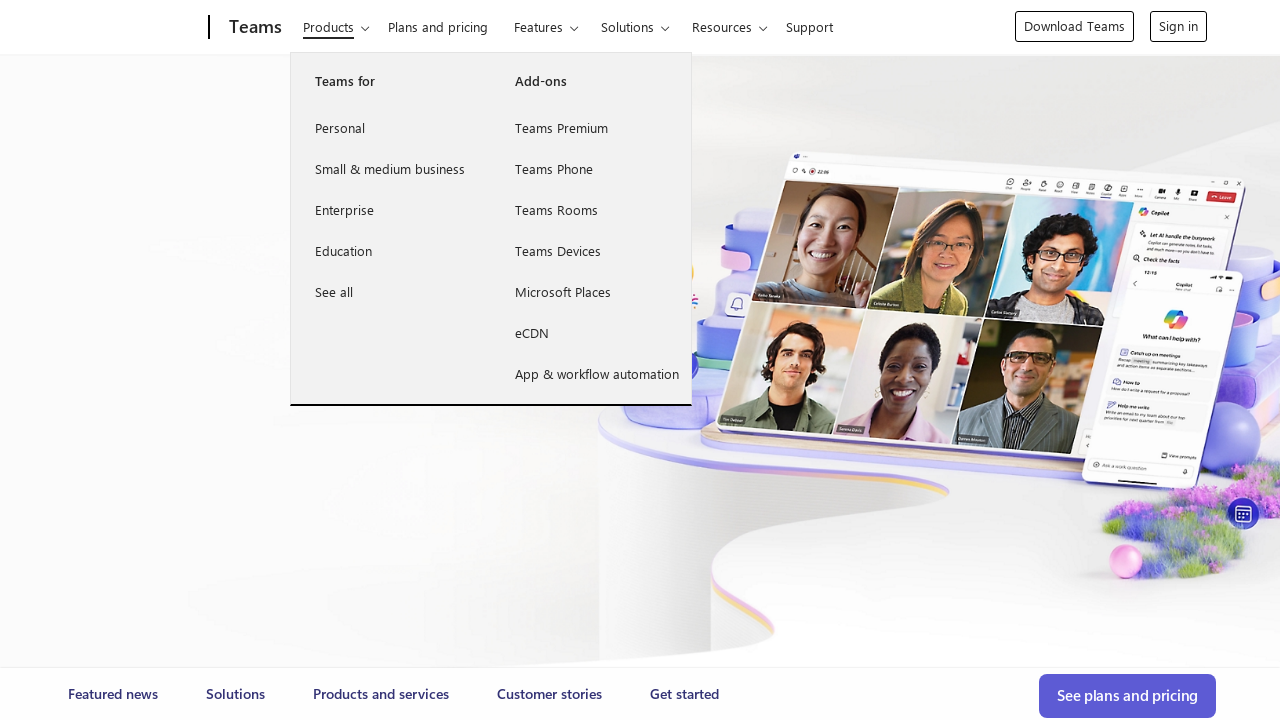

Waited for page navigation to complete (networkidle)
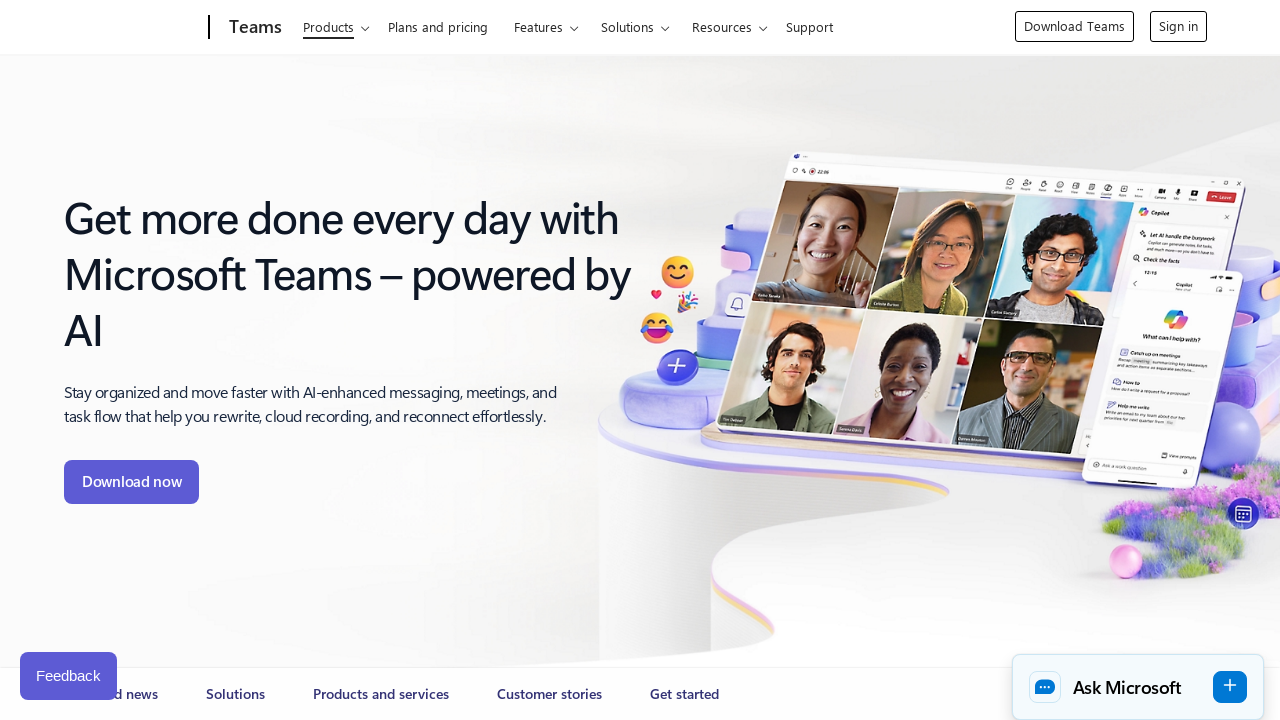

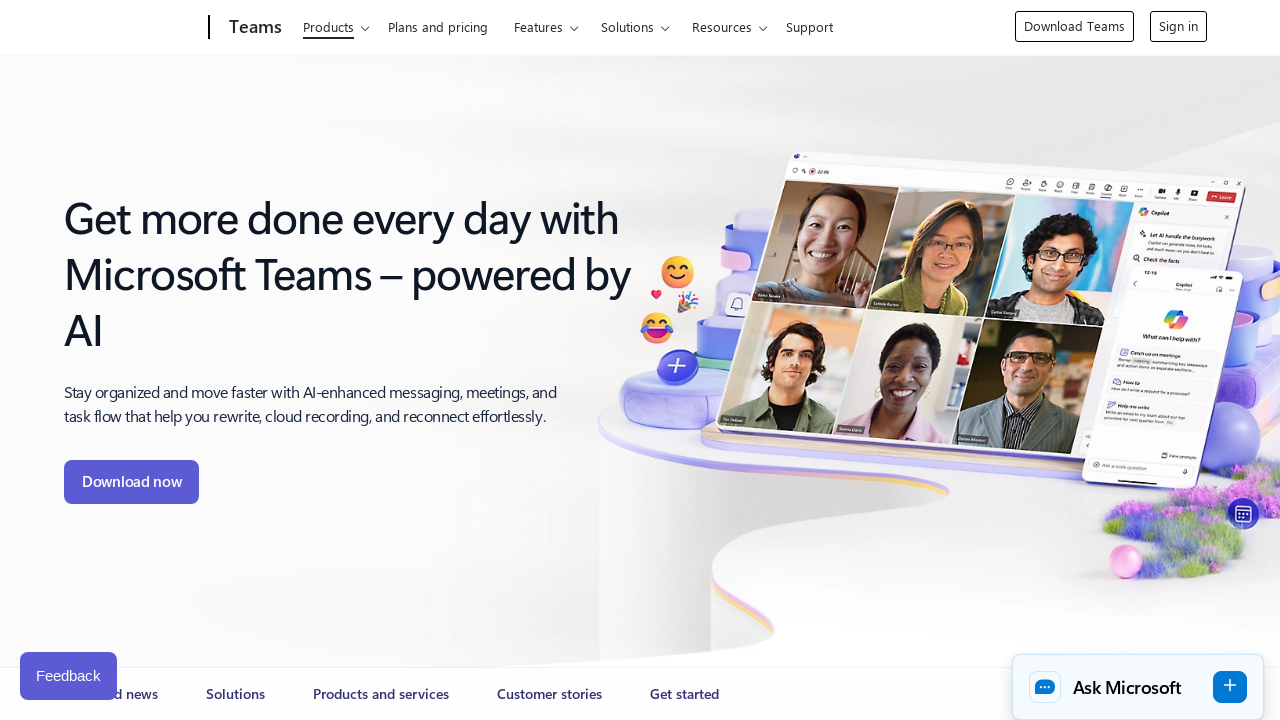